Tests navigation to Browse Languages page and verifies table headers are displayed

Starting URL: http://www.99-bottles-of-beer.net/

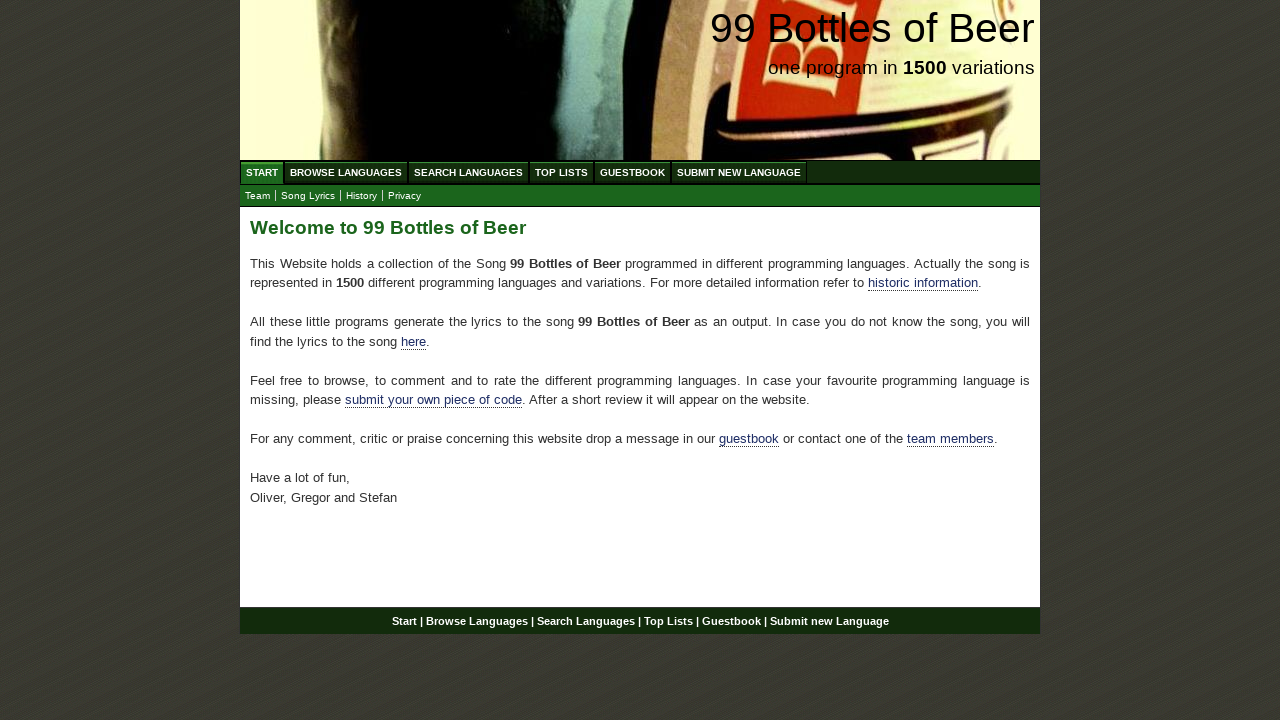

Clicked on Browse Languages link in navigation menu at (346, 172) on xpath=//div[@id='navigation']/ul[@id='menu']/li/a[@href='/abc.html']
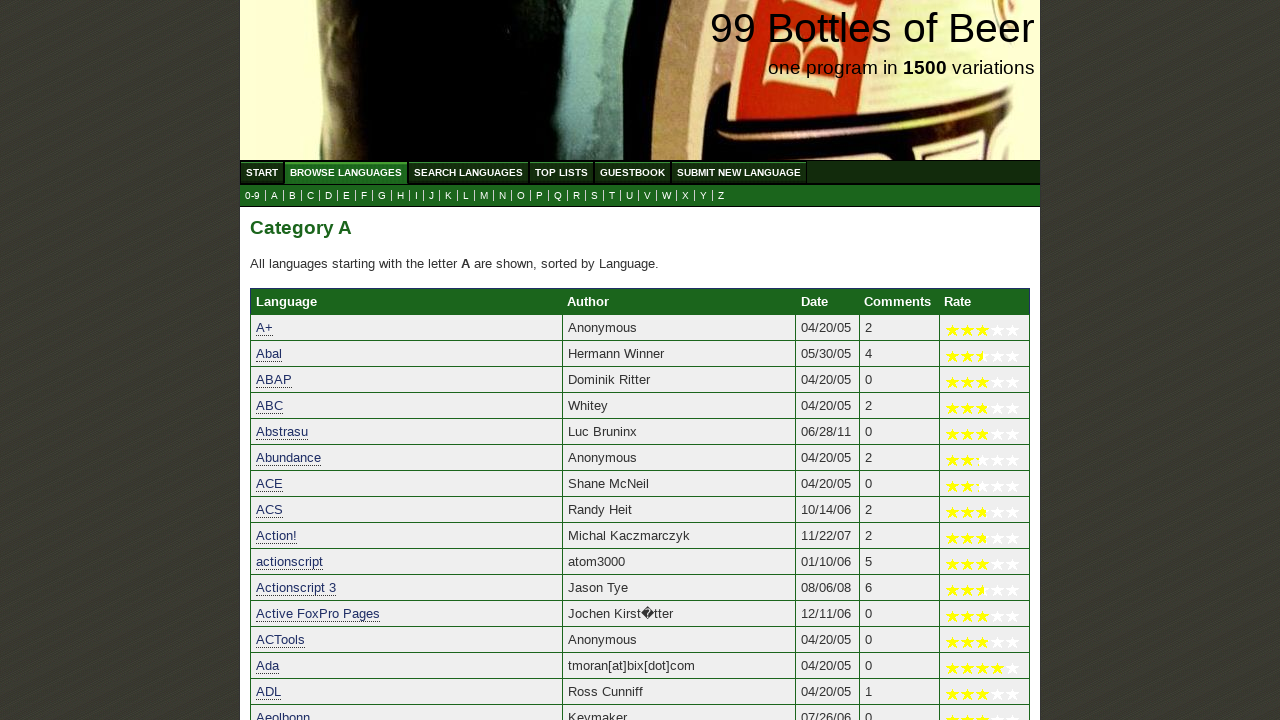

Waited for Language table header to be present
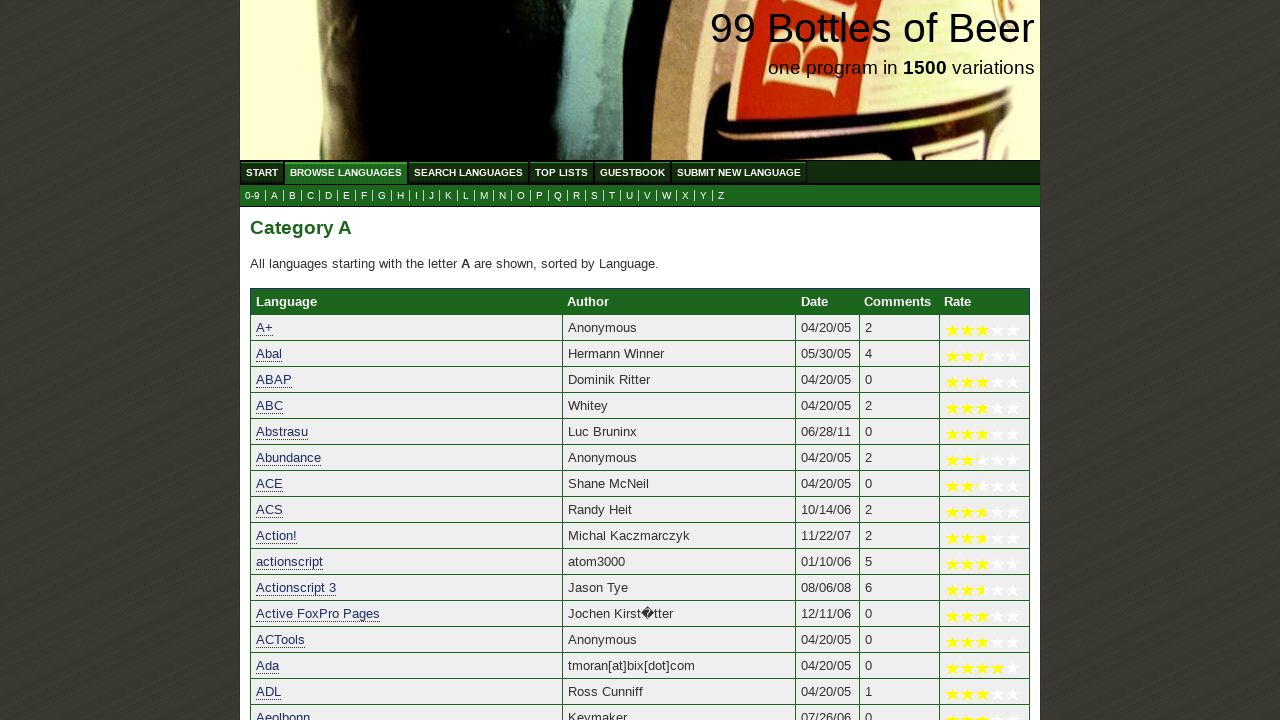

Waited for Author table header to be present
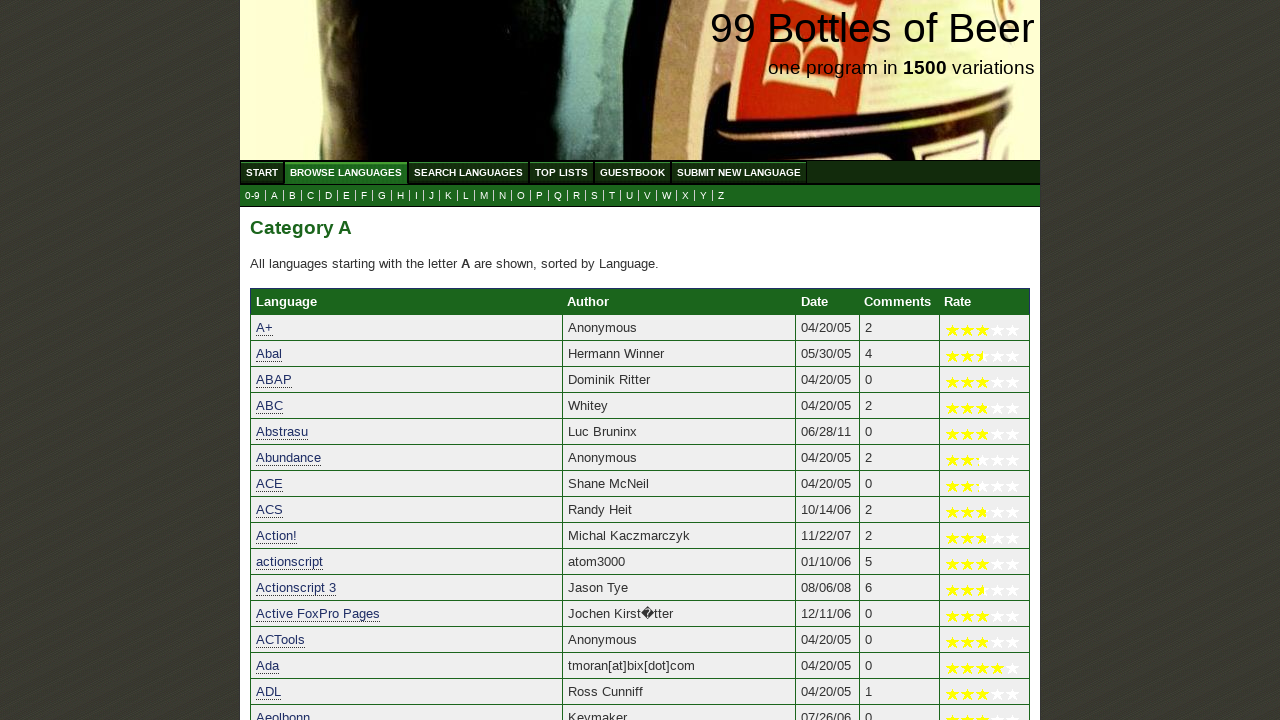

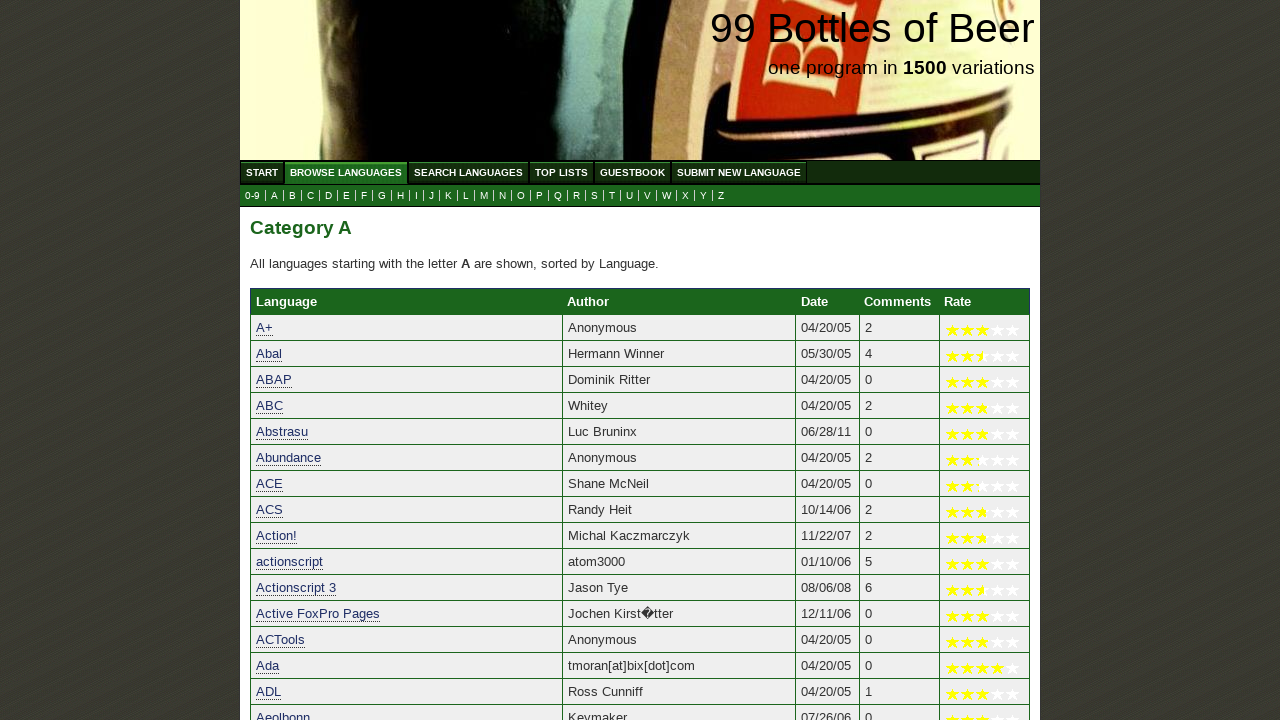